Tests opting out of A/B tests by adding an opt-out cookie before visiting the A/B test page, then navigating to verify the page shows "No A/B Test" heading.

Starting URL: http://the-internet.herokuapp.com

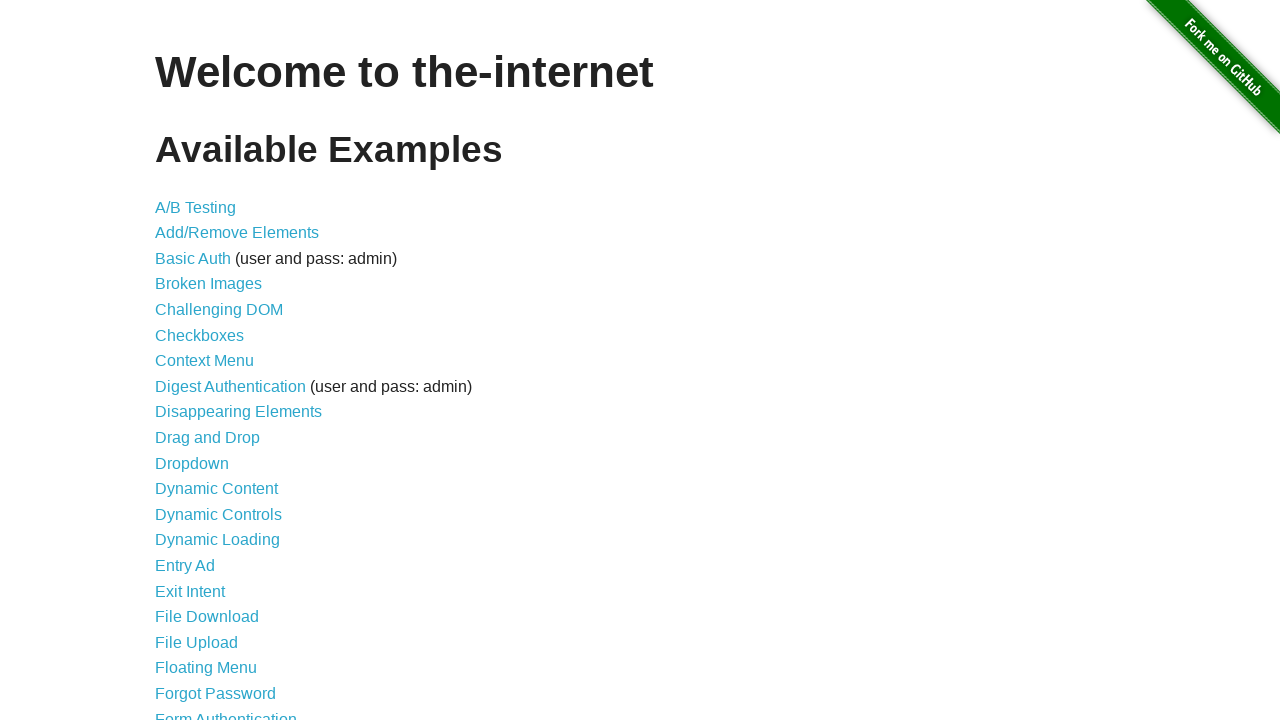

Added optimizelyOptOut cookie to opt out of A/B tests
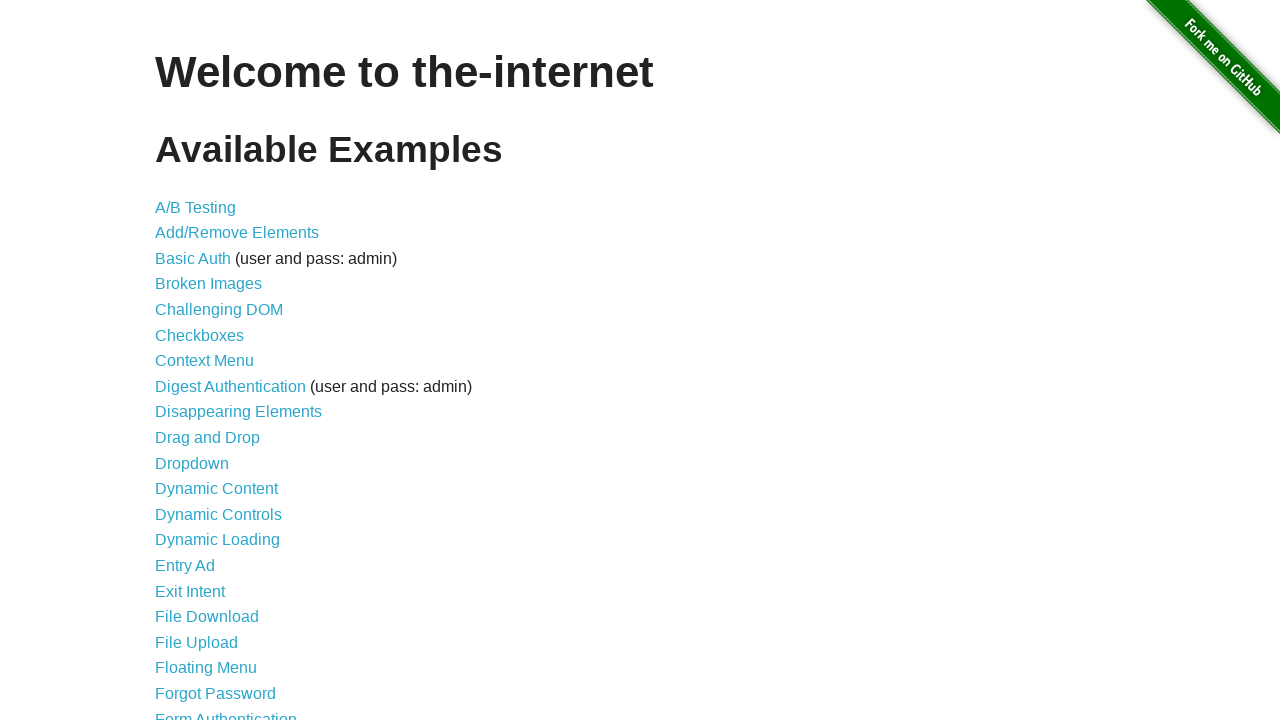

Navigated to A/B test page
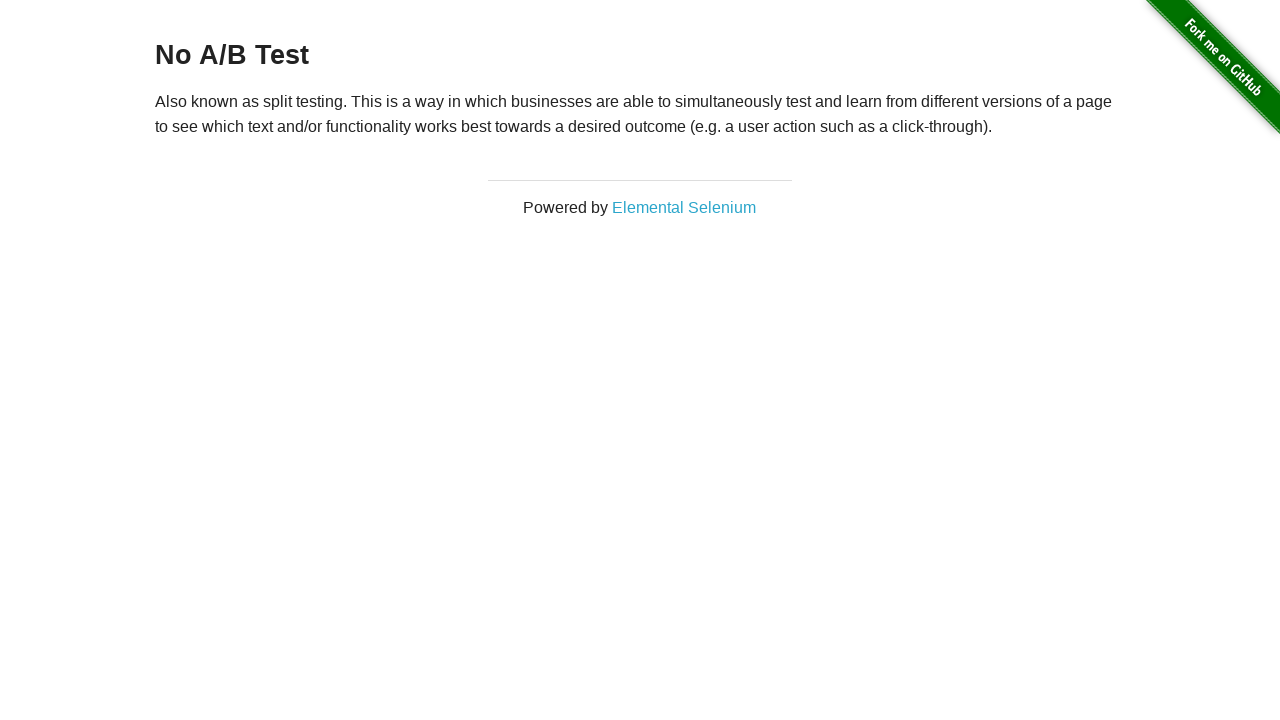

Retrieved heading text from page
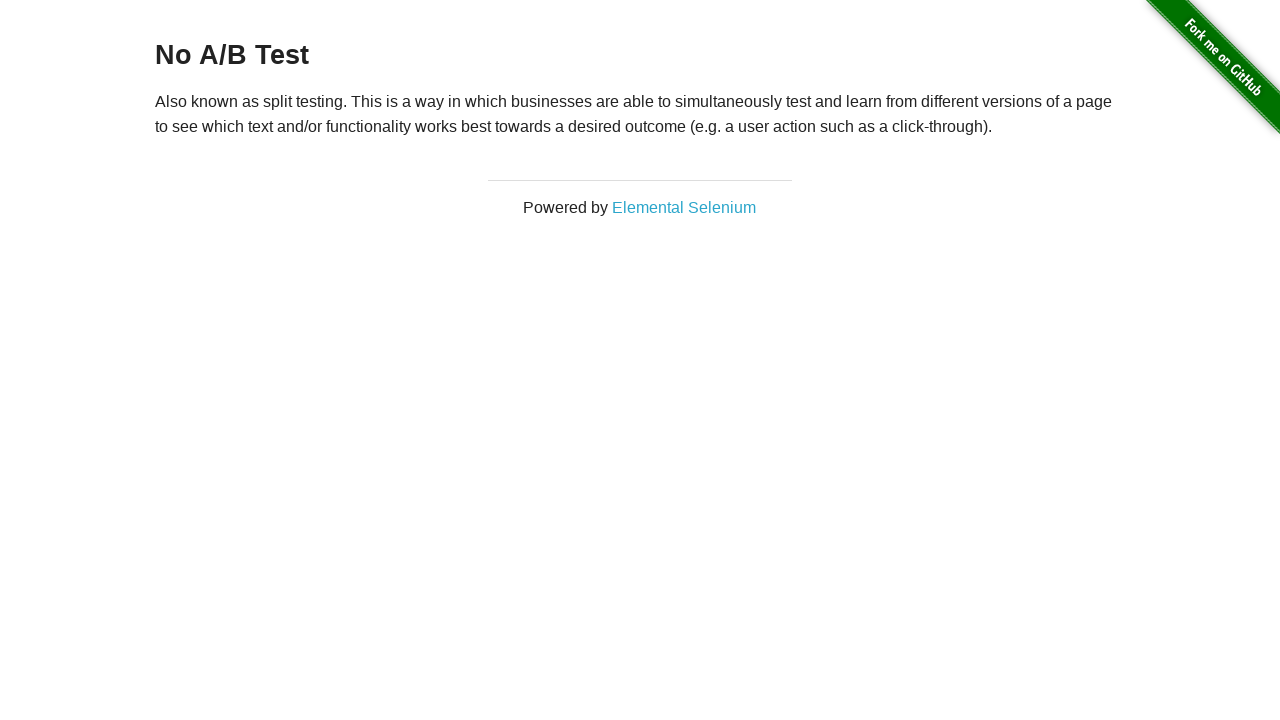

Verified heading text starts with 'No A/B Test', confirming opt-out was successful
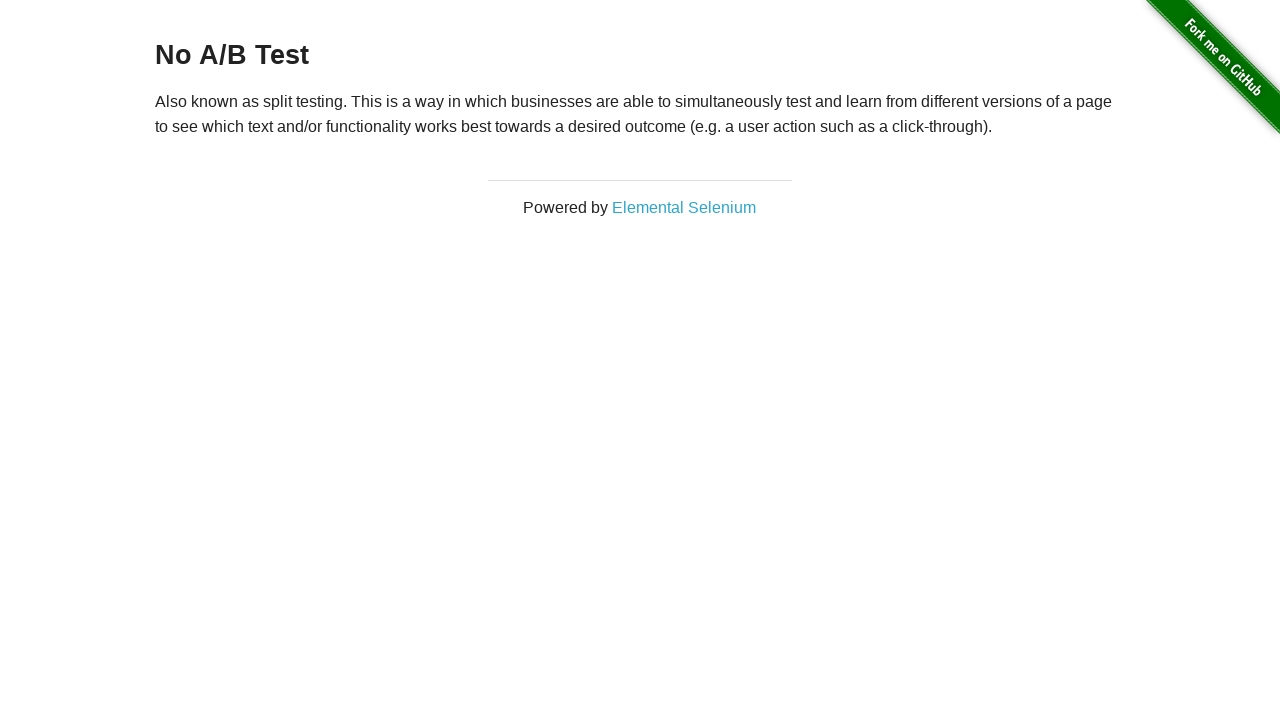

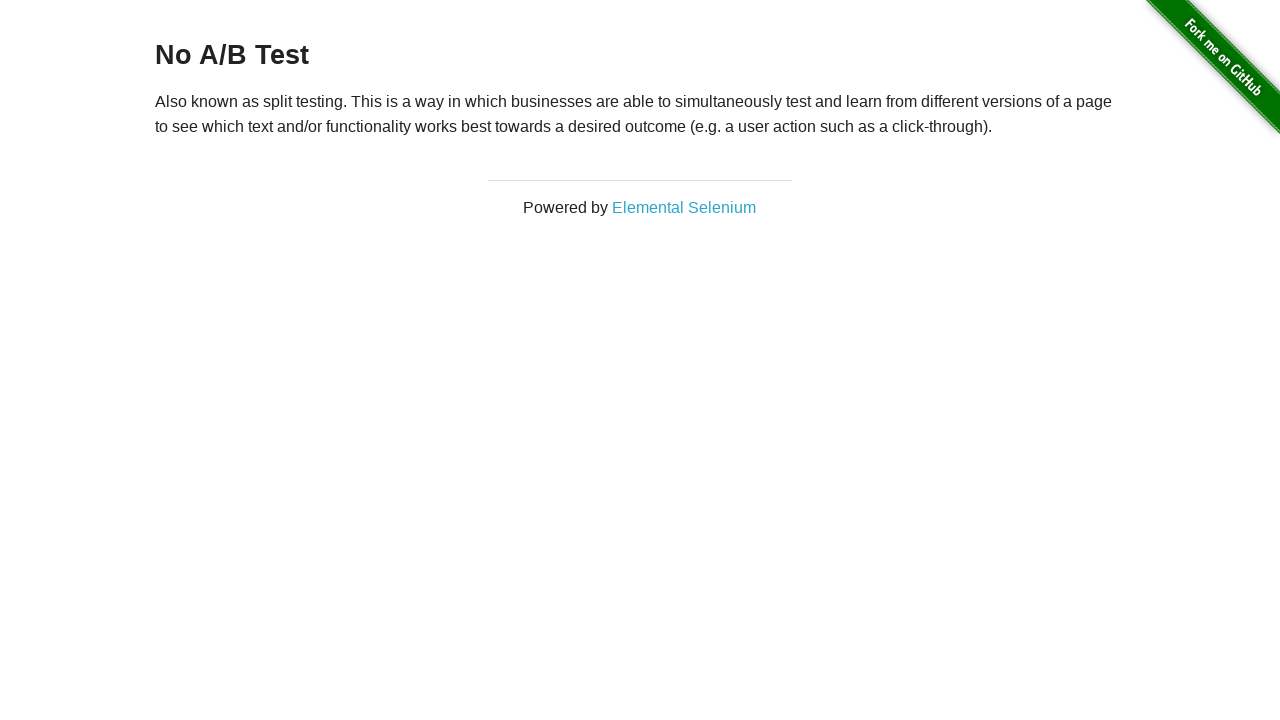